Navigates to an automation practice page and interacts with a product table to verify its structure (rows and columns) and data content

Starting URL: https://rahulshettyacademy.com/AutomationPractice/

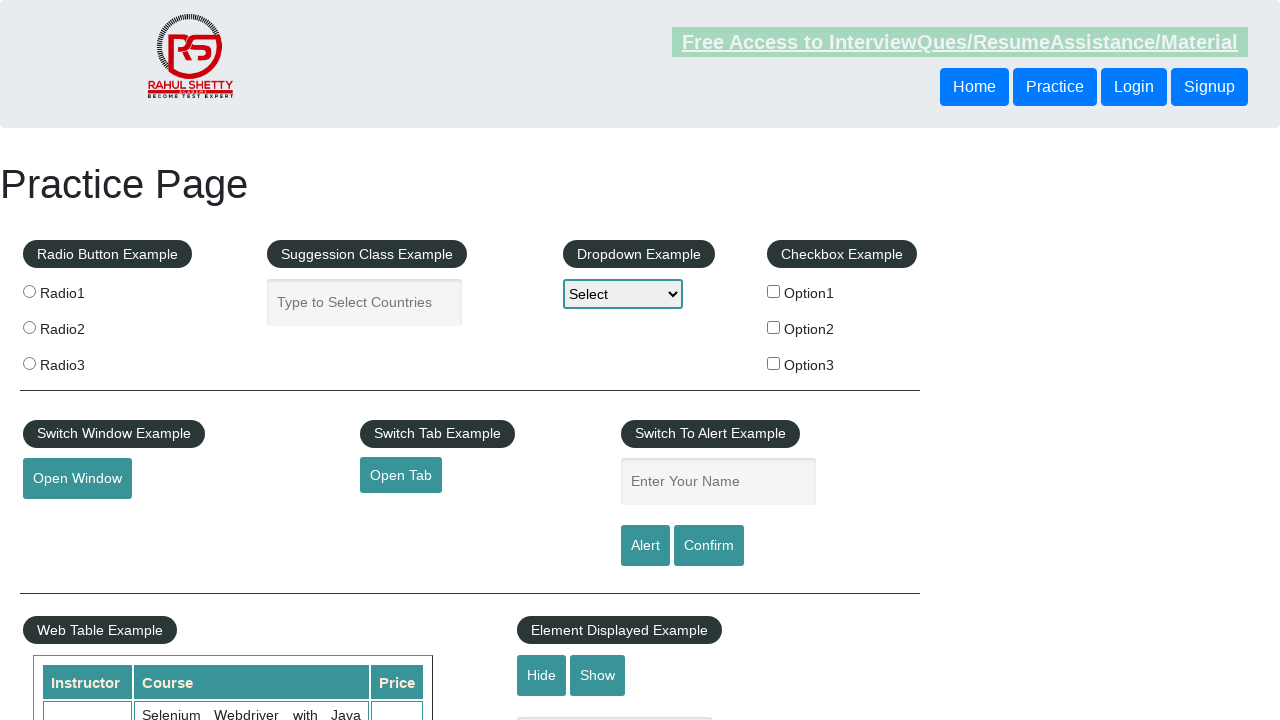

Product table loaded
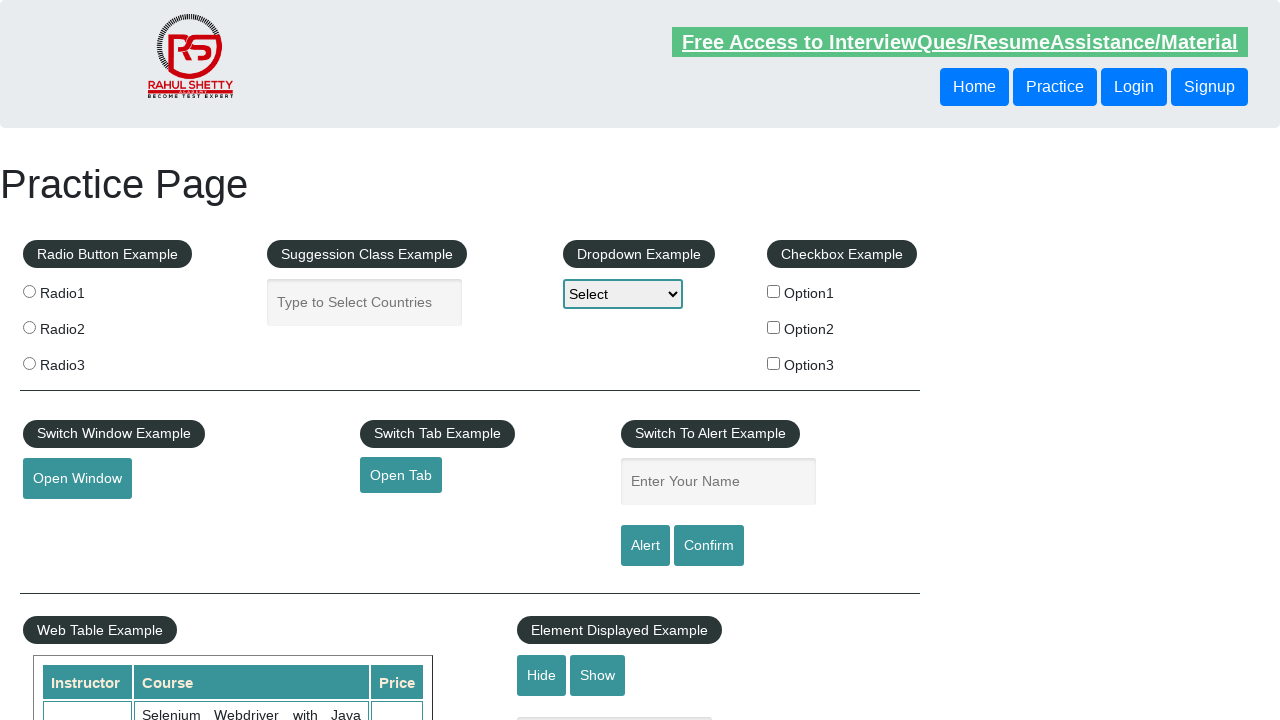

Table rows are present in the product table
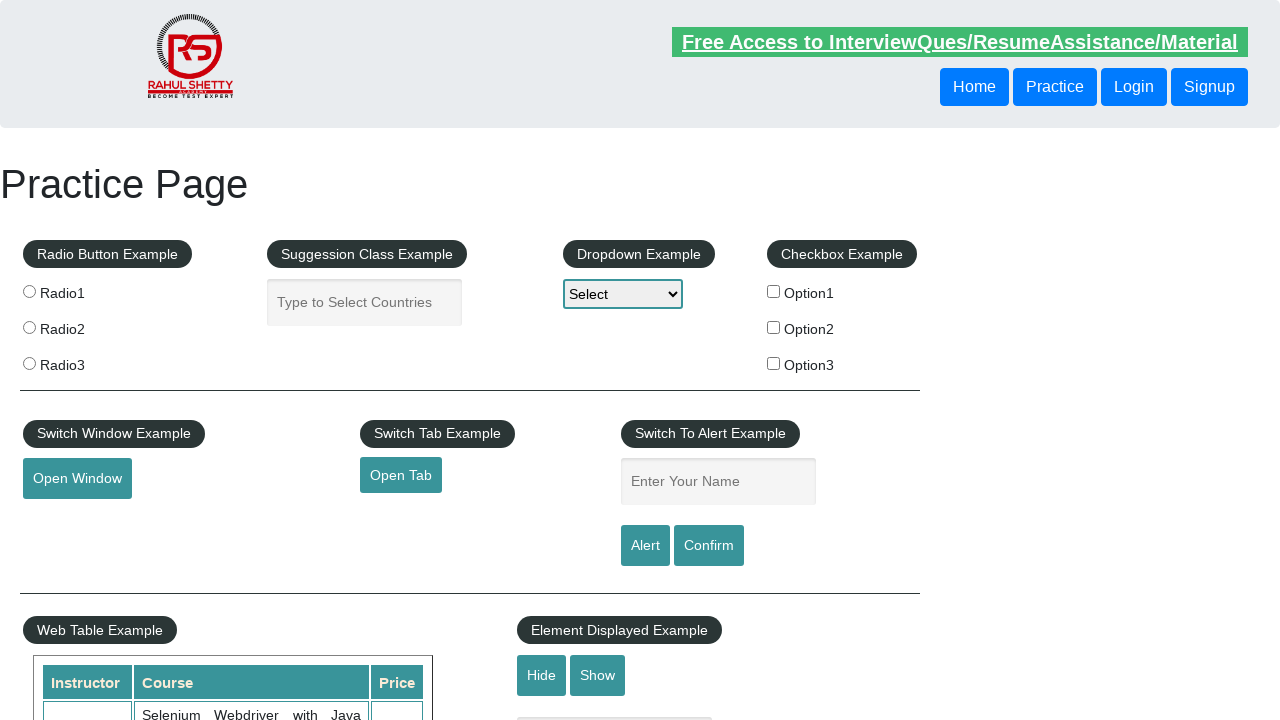

Table headers are present in the product table
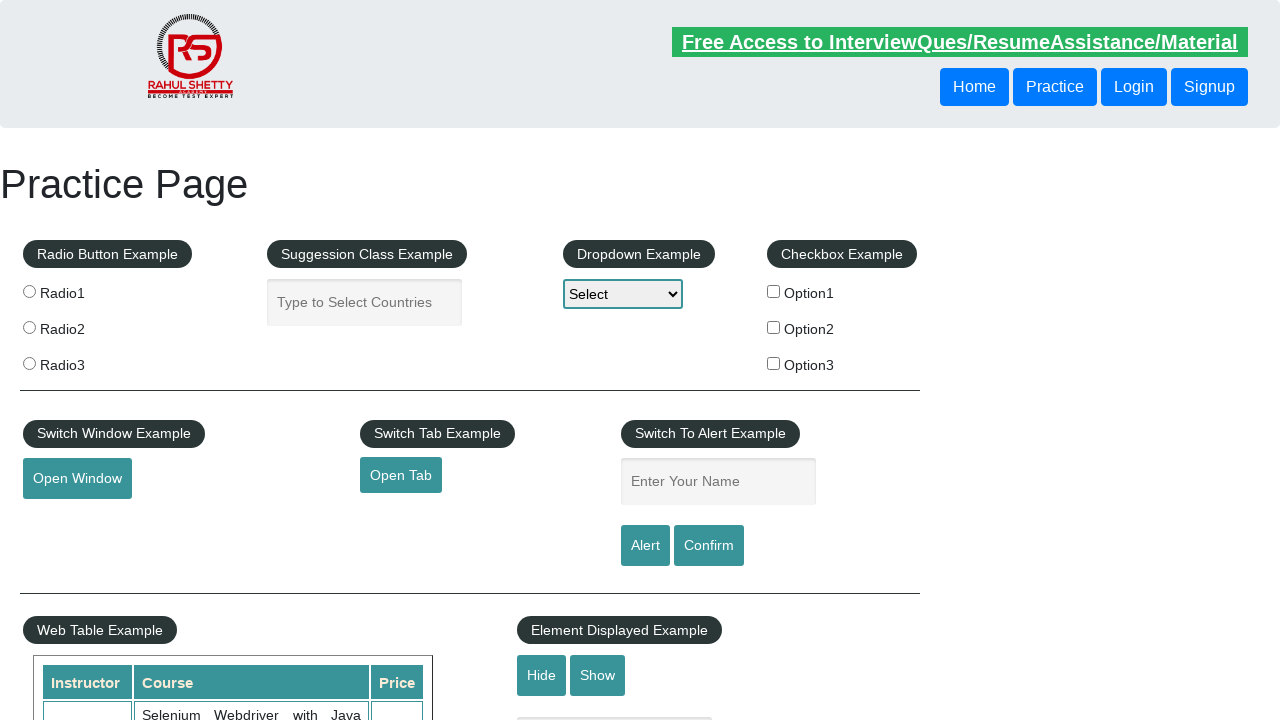

Third row of product table contains data cells
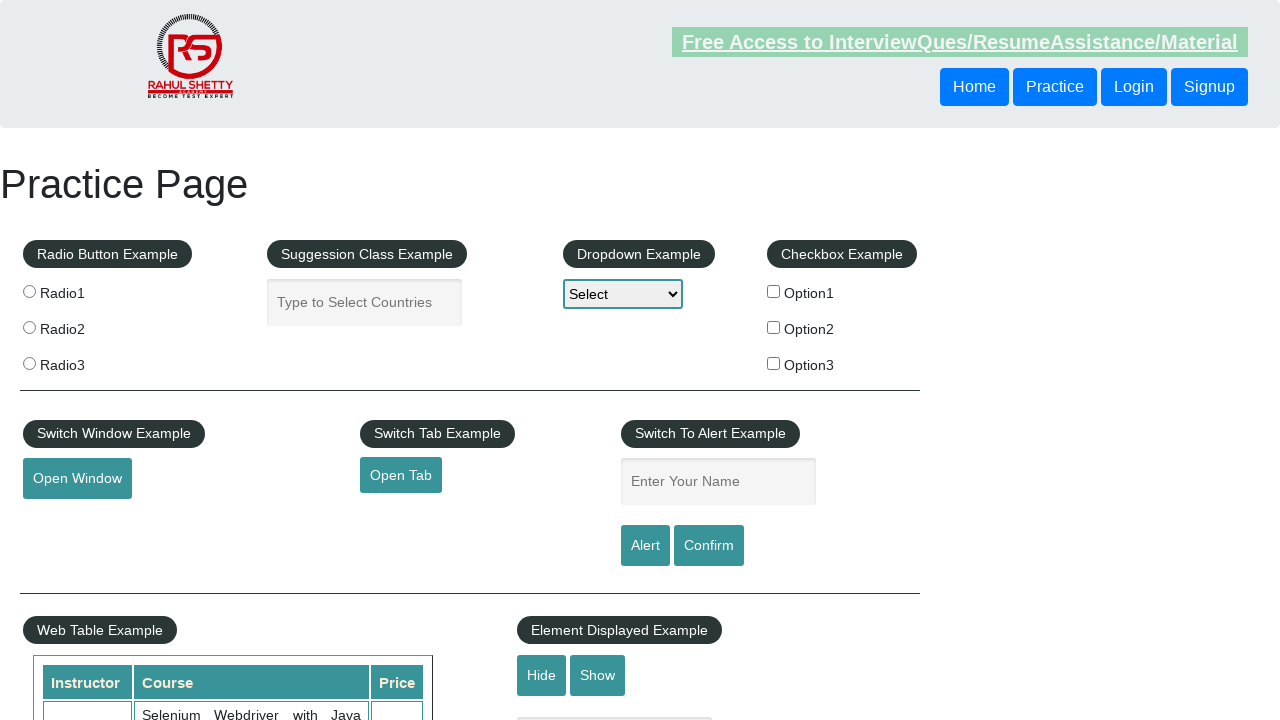

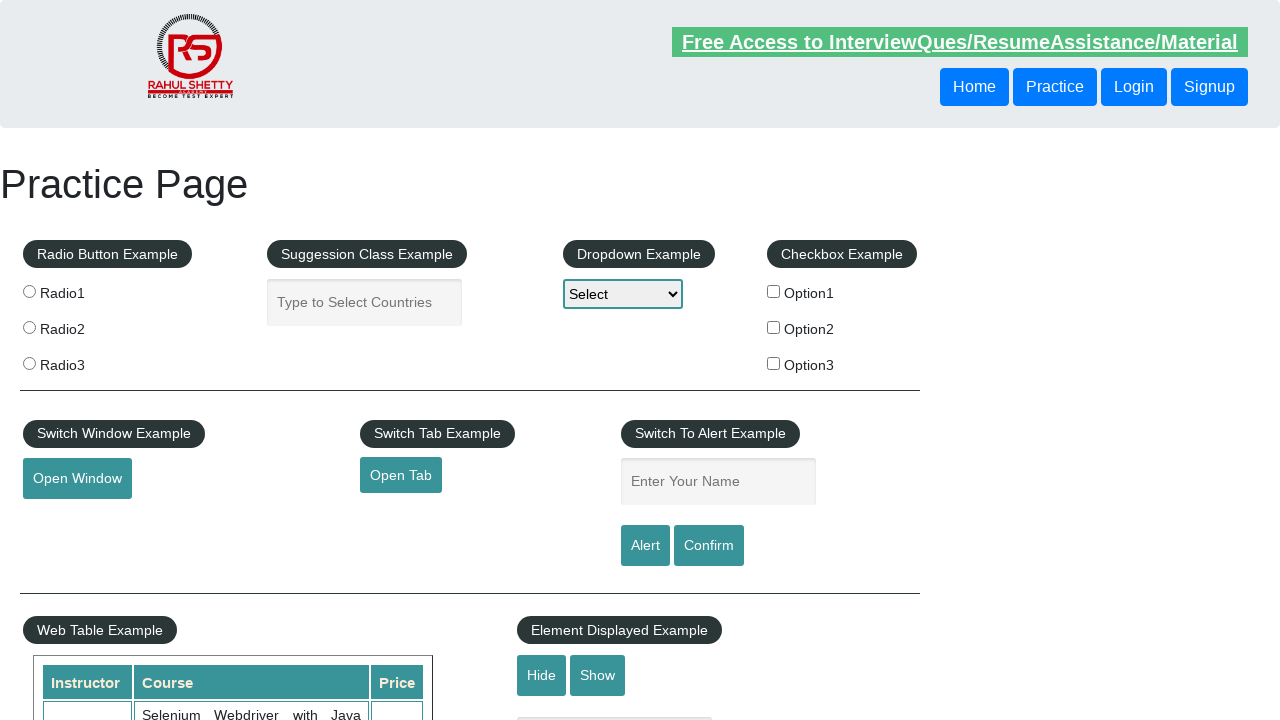